Tests clicking on a color input element on the Selenium test page to verify click interaction functionality.

Starting URL: https://www.selenium.dev/selenium/web/inputs.html

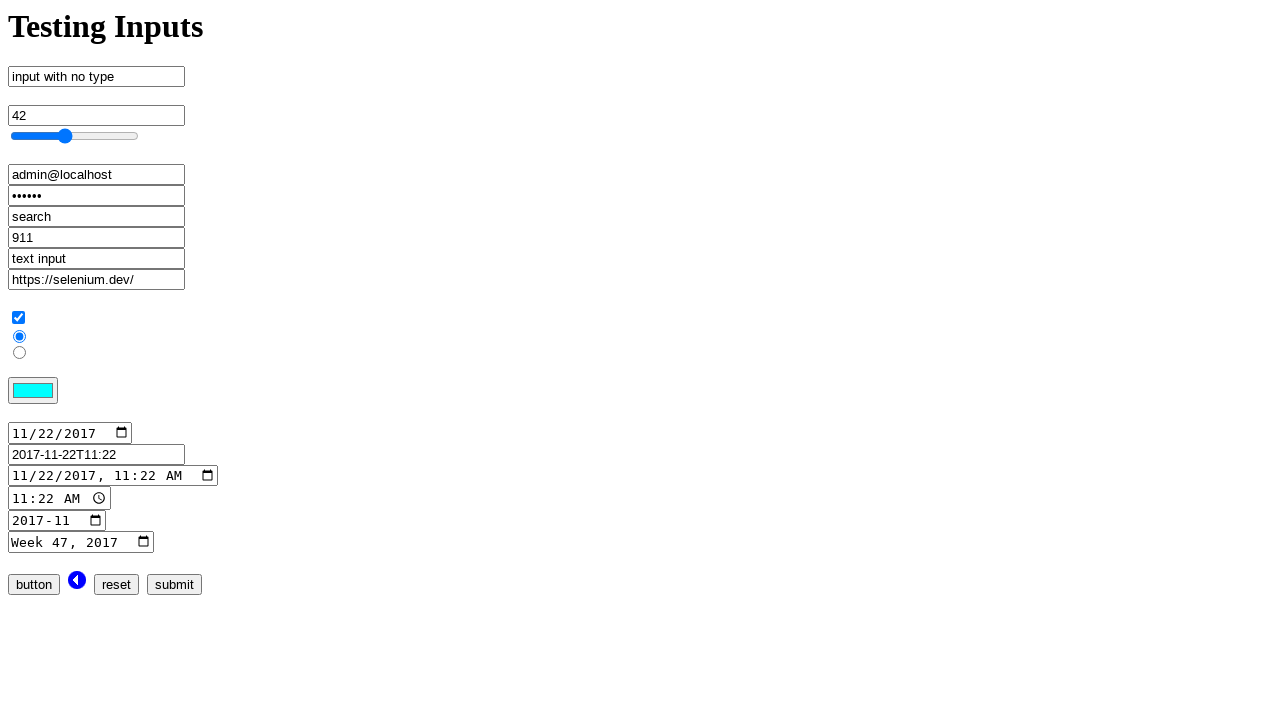

Navigated to Selenium test page with input elements
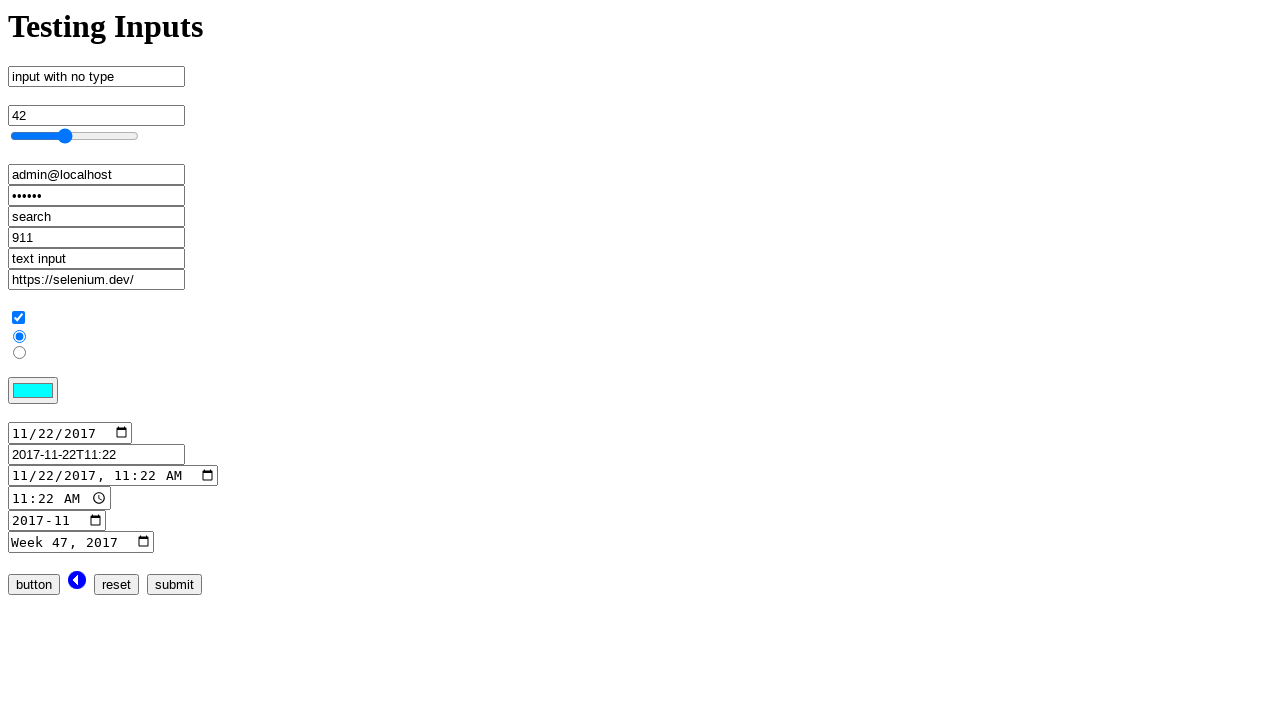

Clicked on the color input element to verify click interaction functionality at (33, 391) on input[name='color_input']
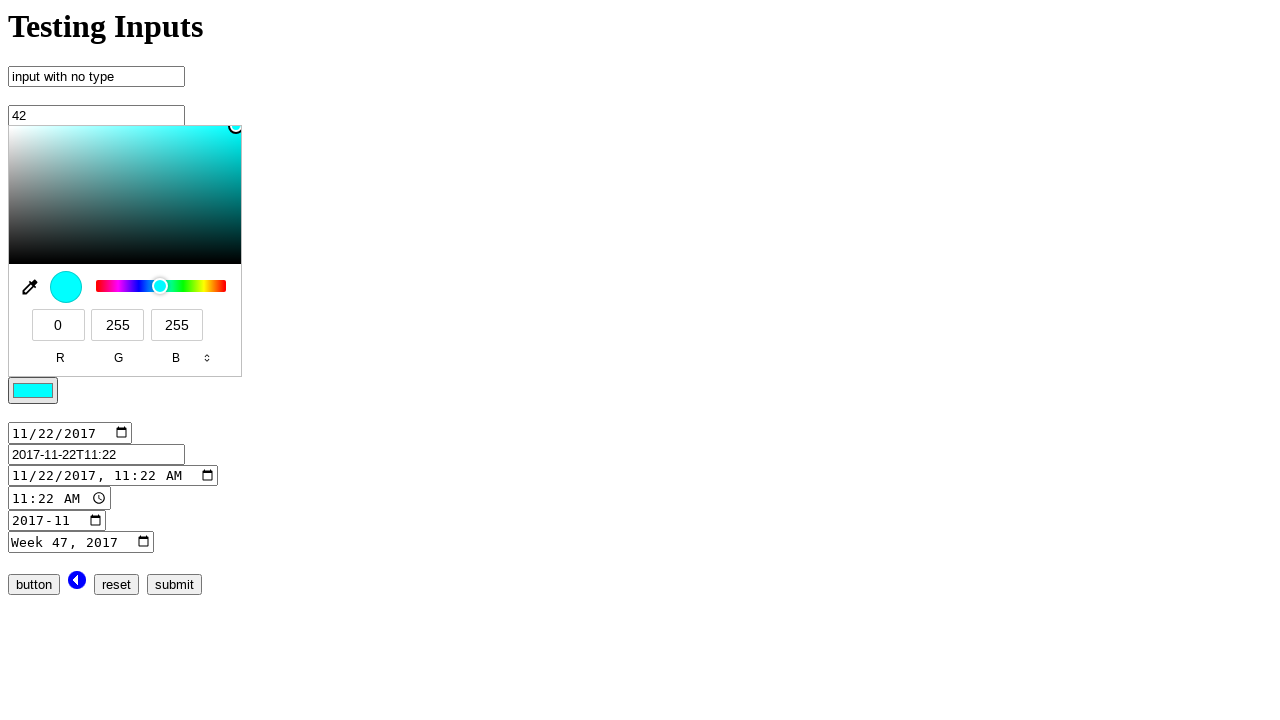

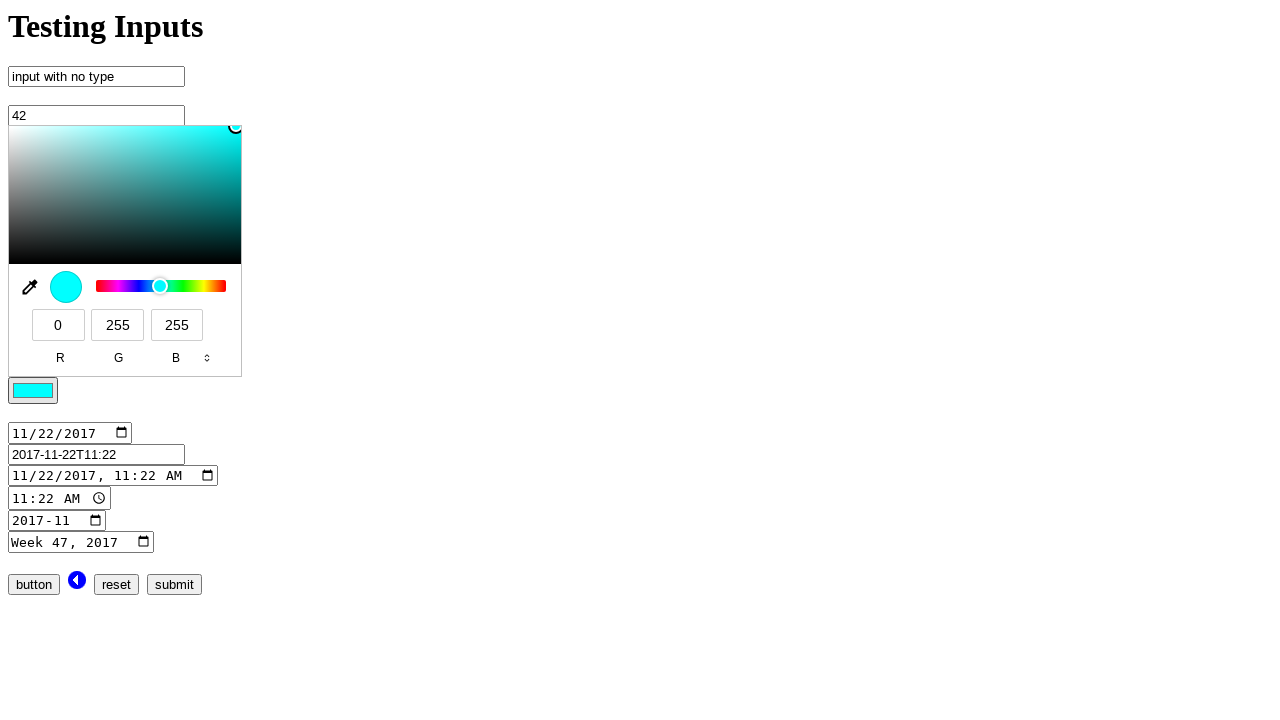